Tests handling of stale element references by filling a username field, refreshing the page, and attempting to interact with the element again

Starting URL: http://classic.crmpro.com/

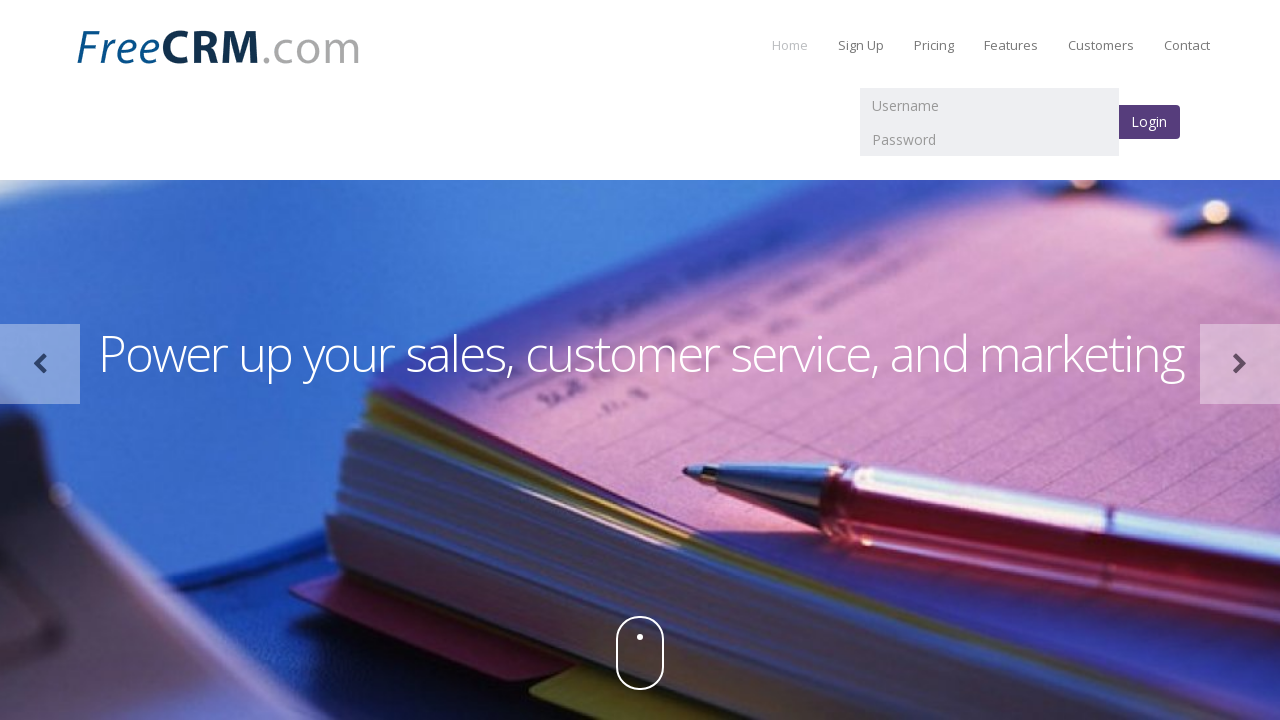

Filled username field with 'naveen' on input[name='username']
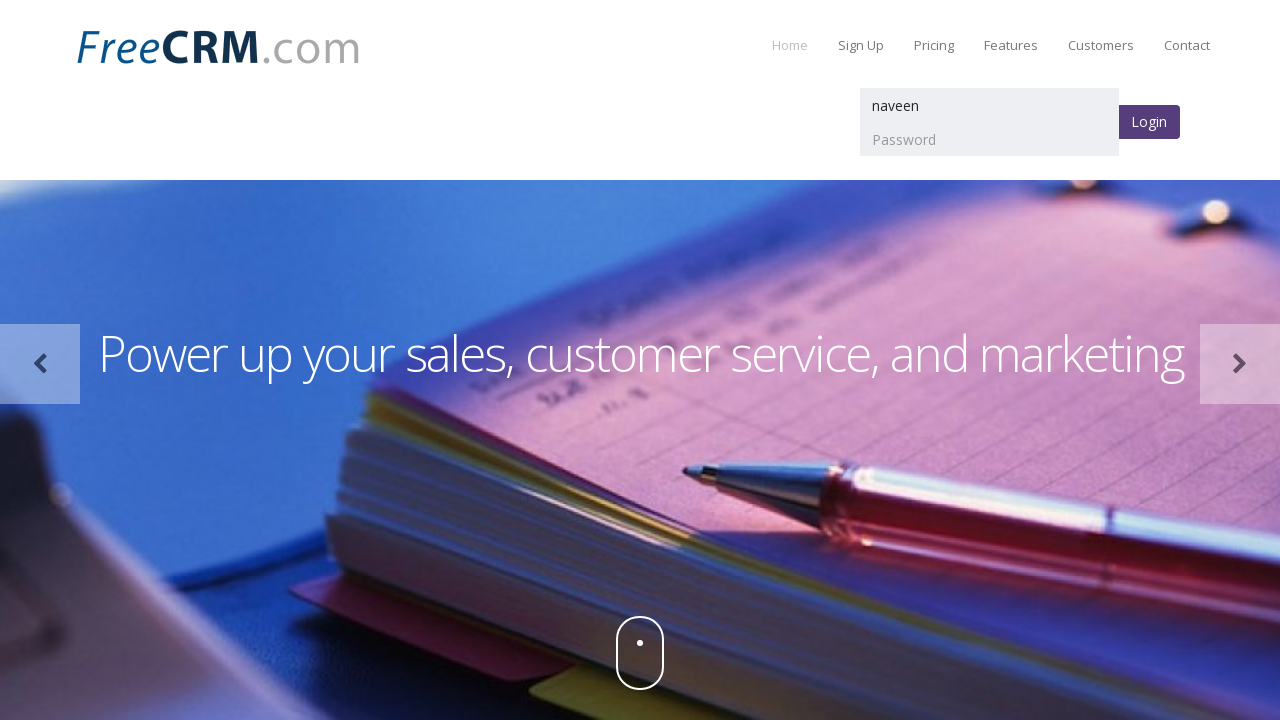

Waited 3 seconds before page refresh
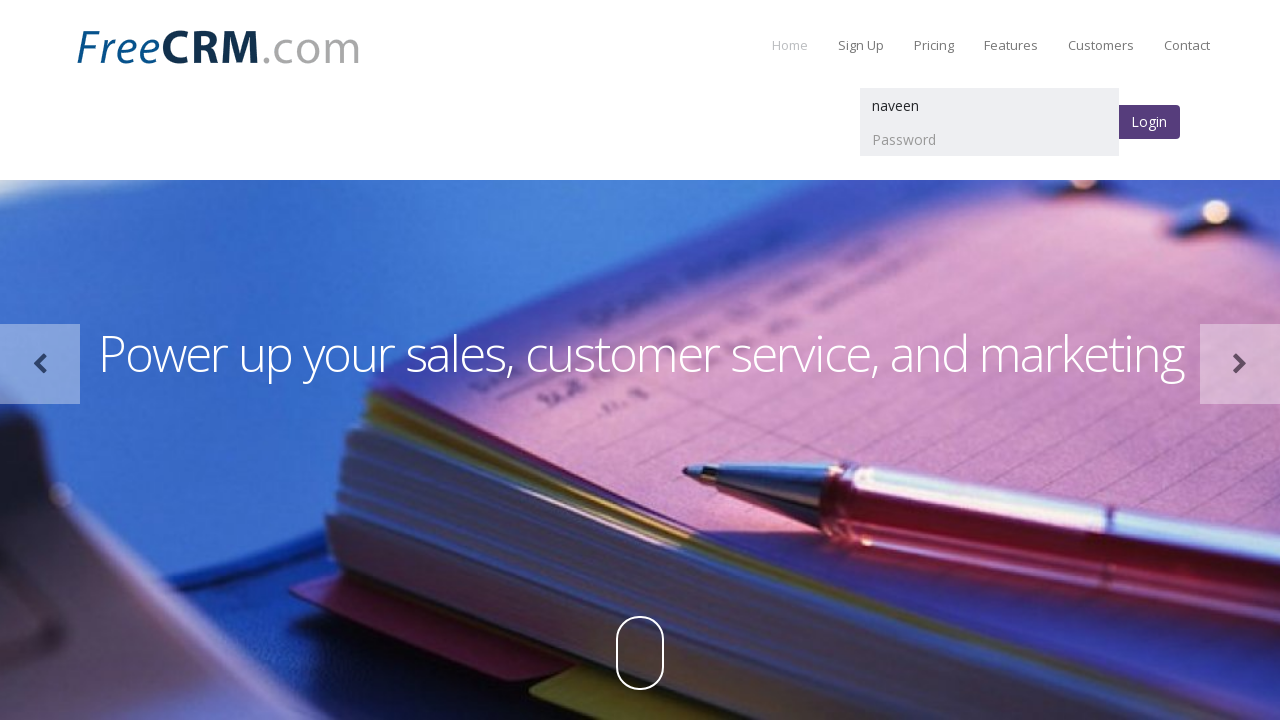

Refreshed the page to create stale element reference
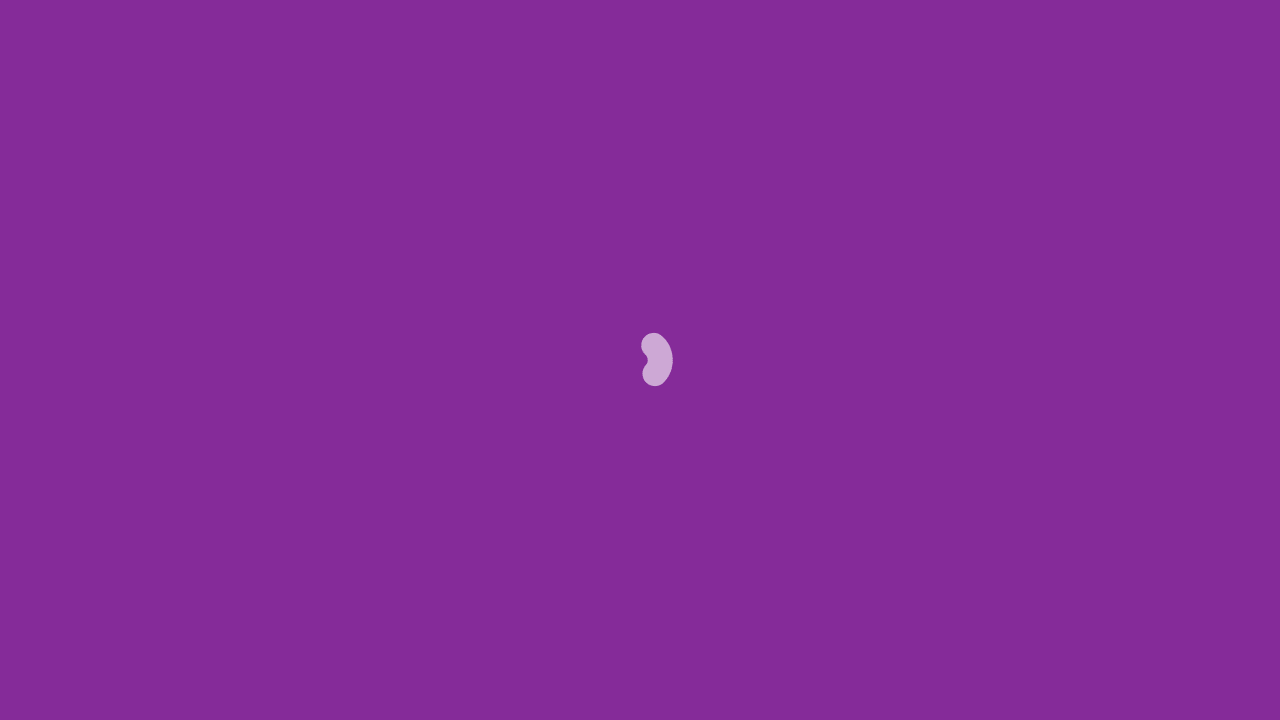

Filled username field again with 'naveen' after page refresh on input[name='username']
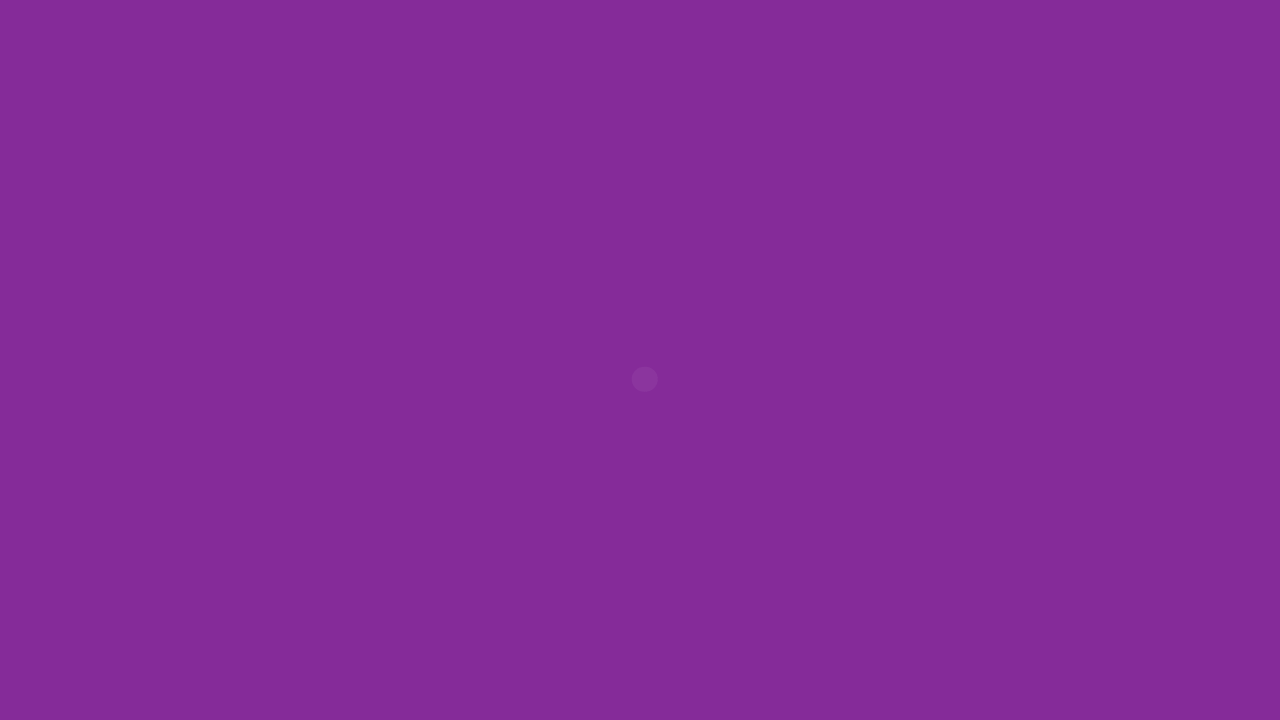

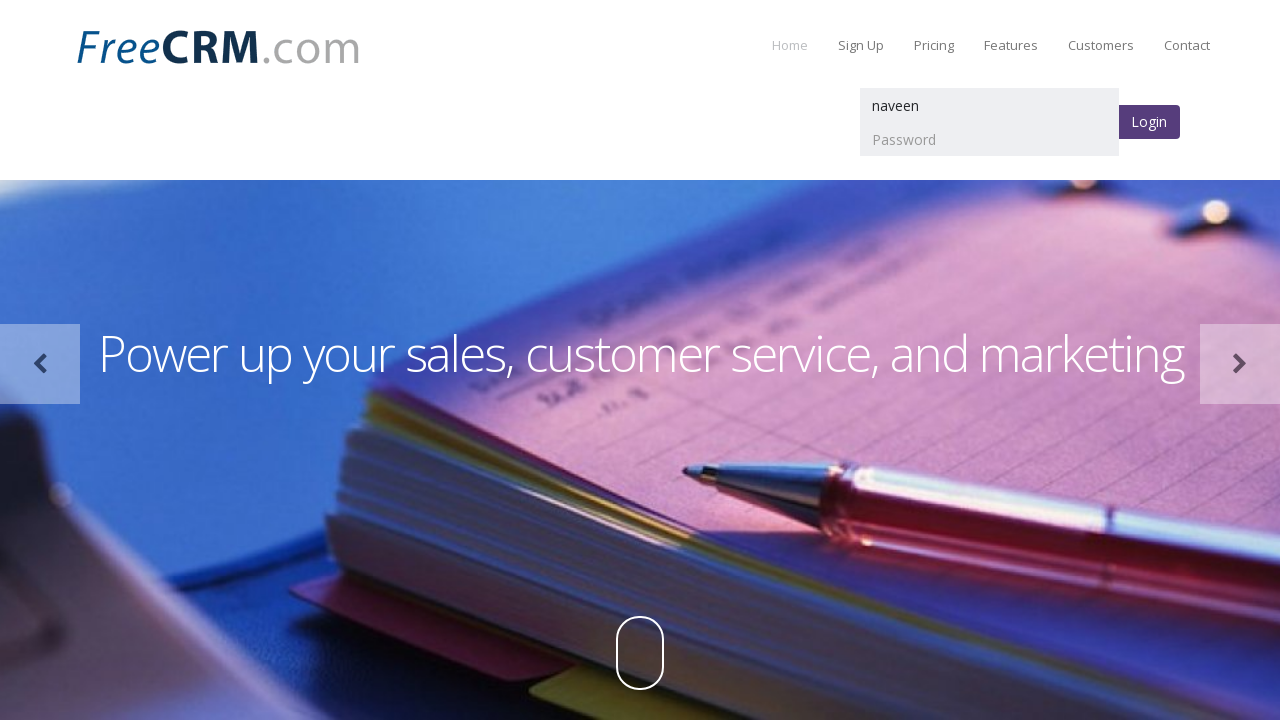